Tests a web form submission by filling a text field and clicking submit, then verifying the success message

Starting URL: https://www.selenium.dev/selenium/web/web-form.html

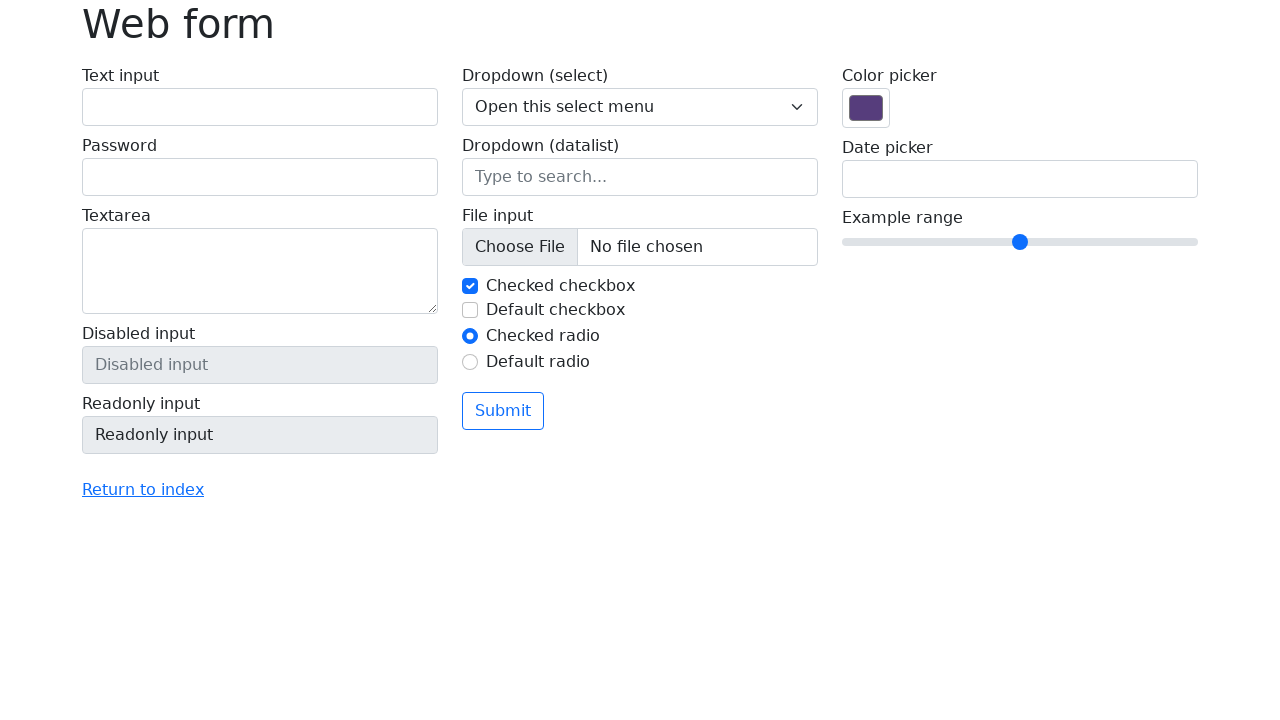

Filled text input field with 'Selenium' on input[name='my-text']
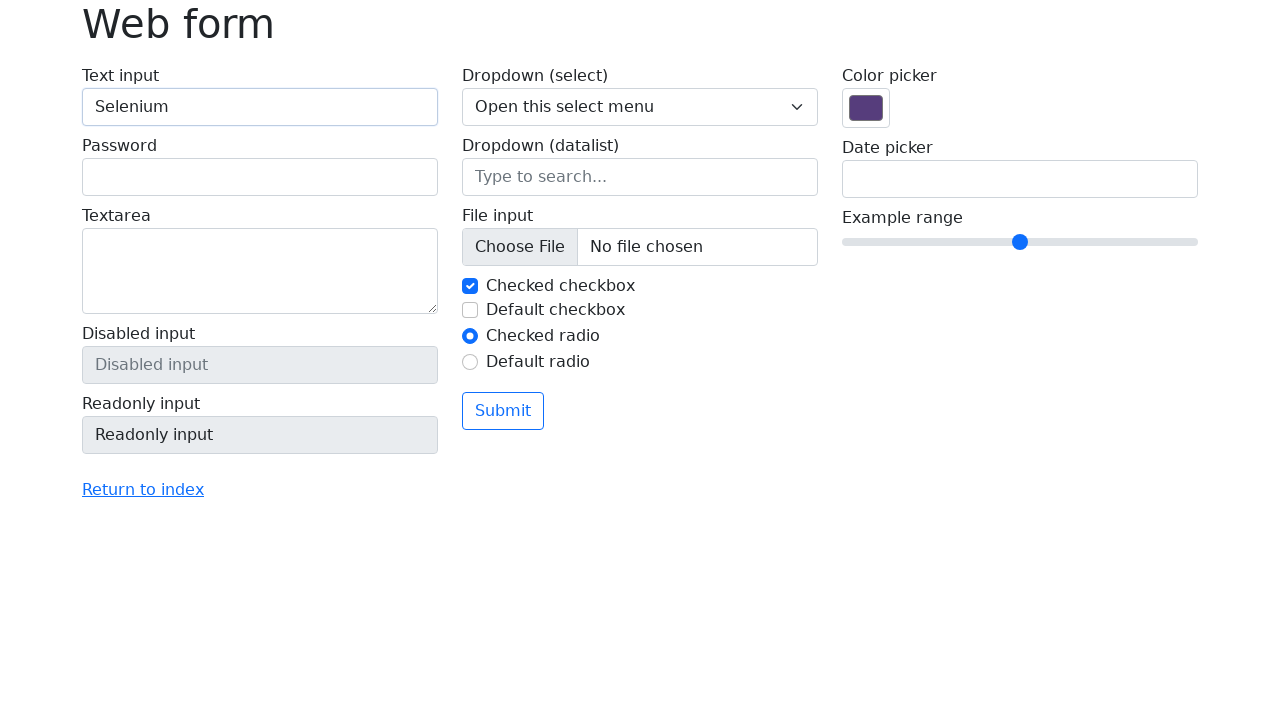

Clicked submit button at (503, 411) on button
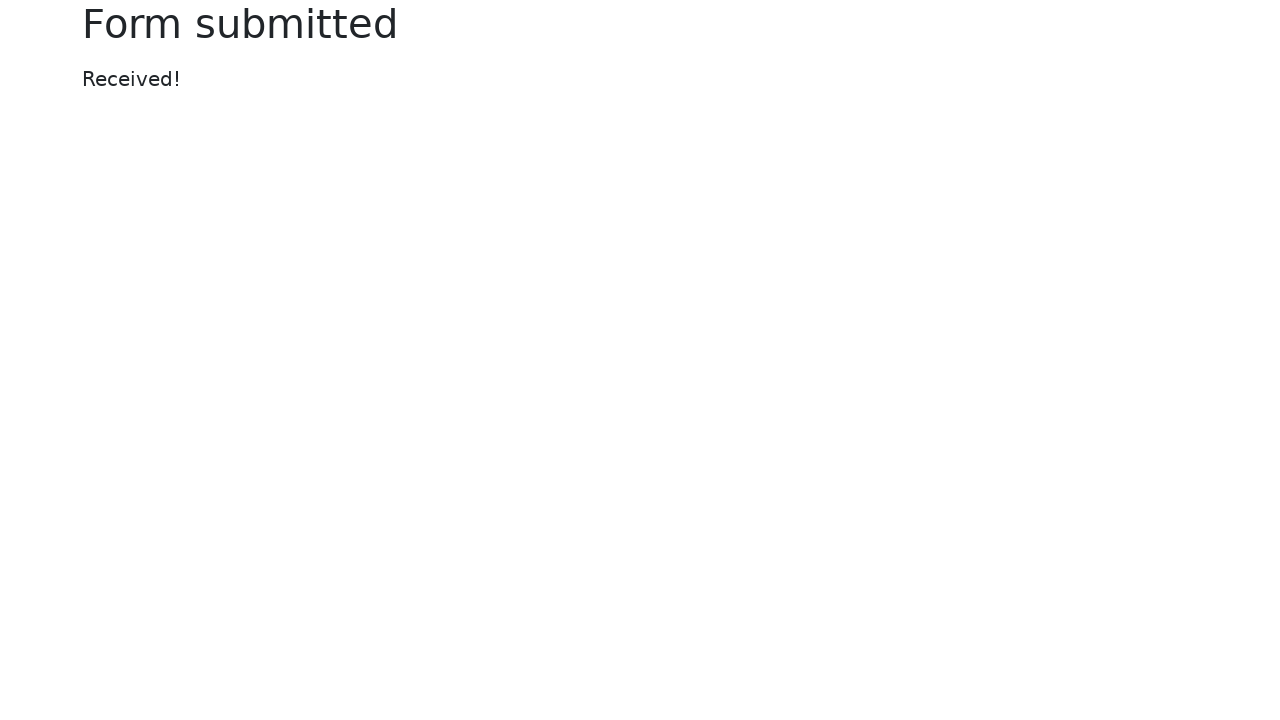

Success message element appeared
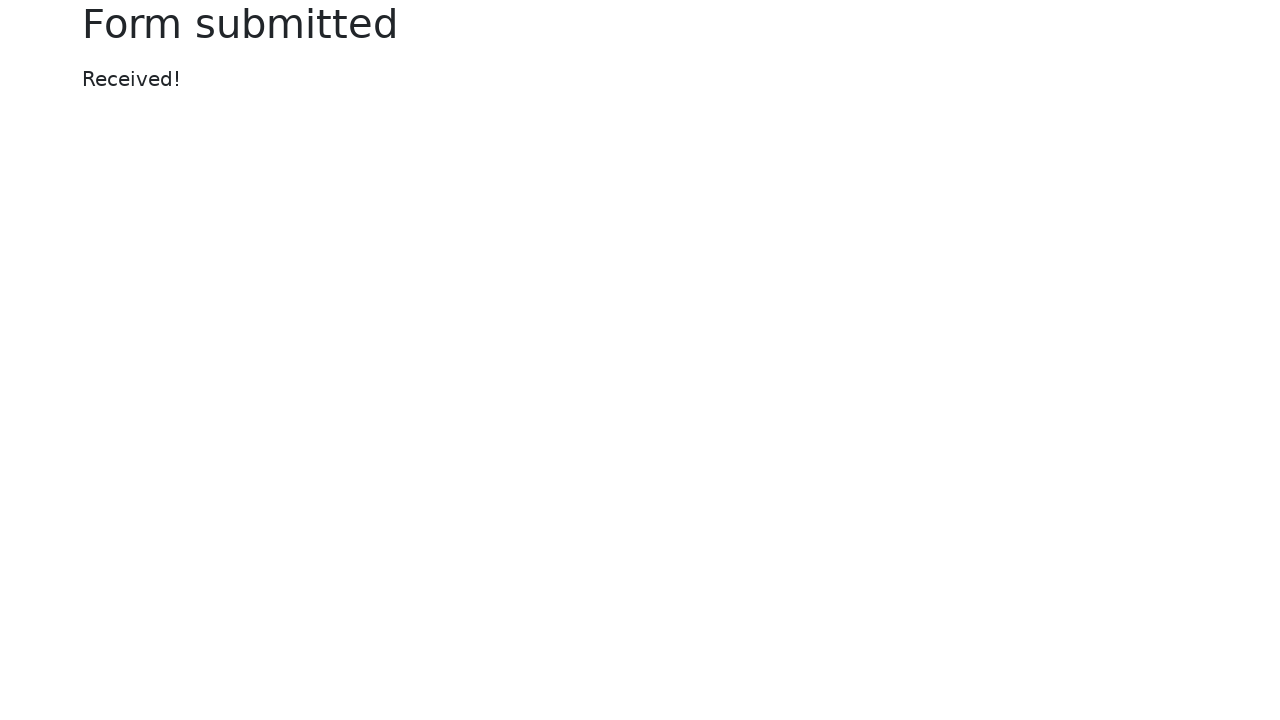

Retrieved success message text: 'Received!'
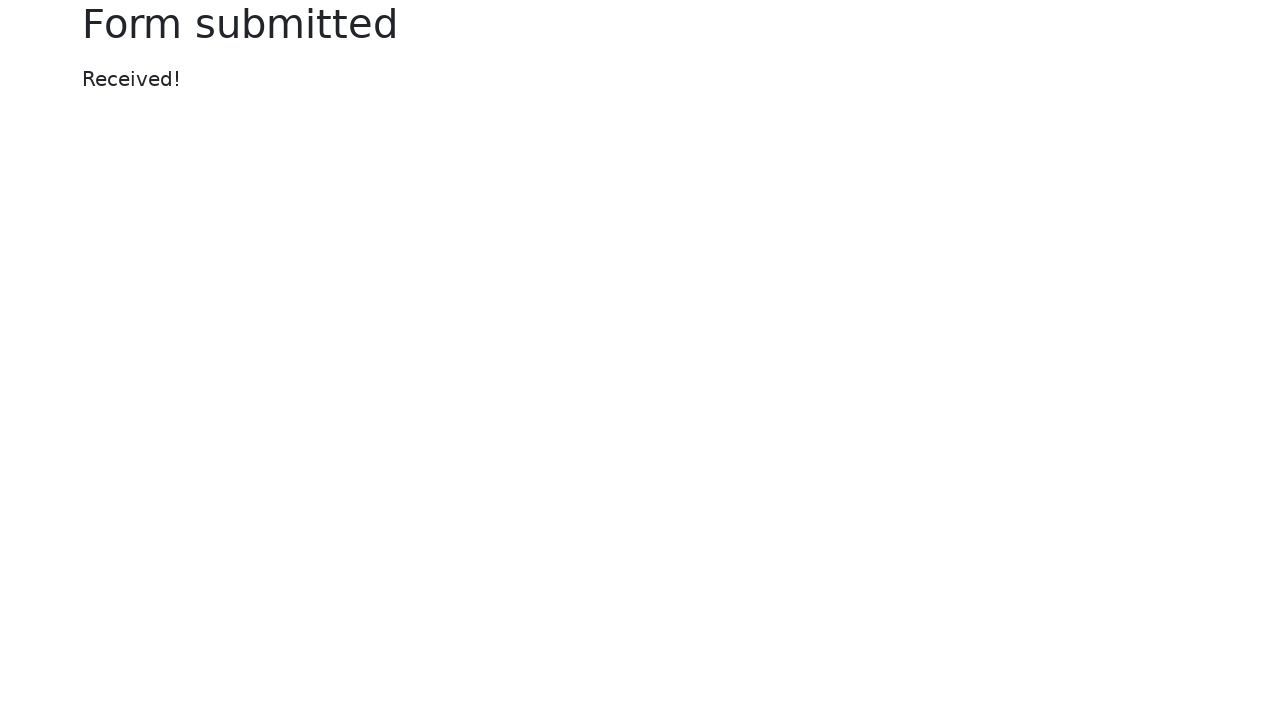

Verified success message text matches expected value
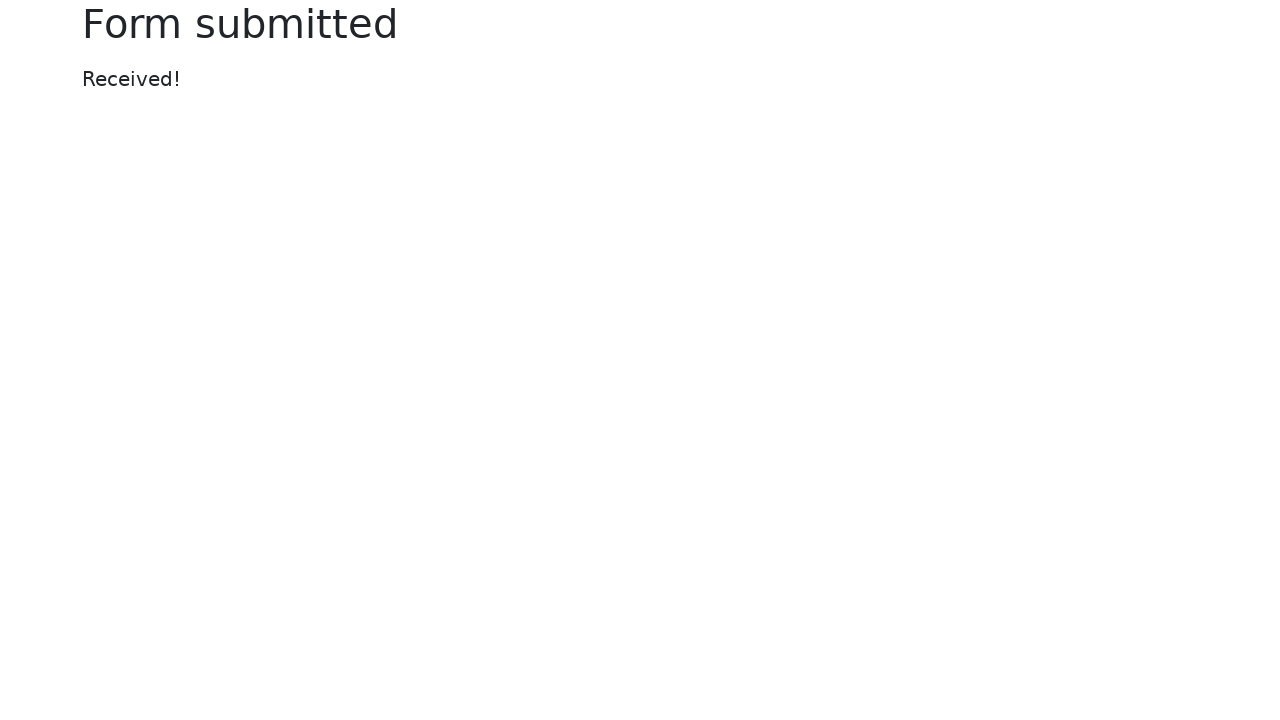

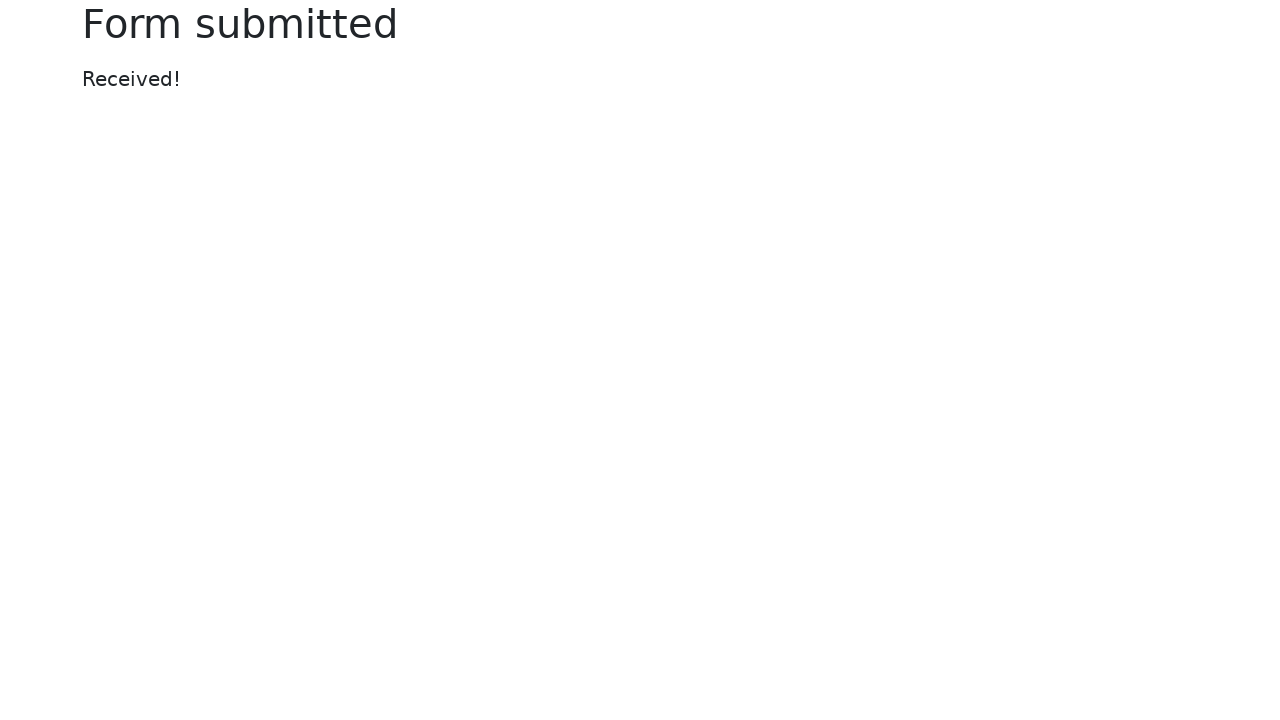